Tests button interactions and text input on the Formy project buttons page by clicking various buttons and filling an input field

Starting URL: https://formy-project.herokuapp.com/buttons

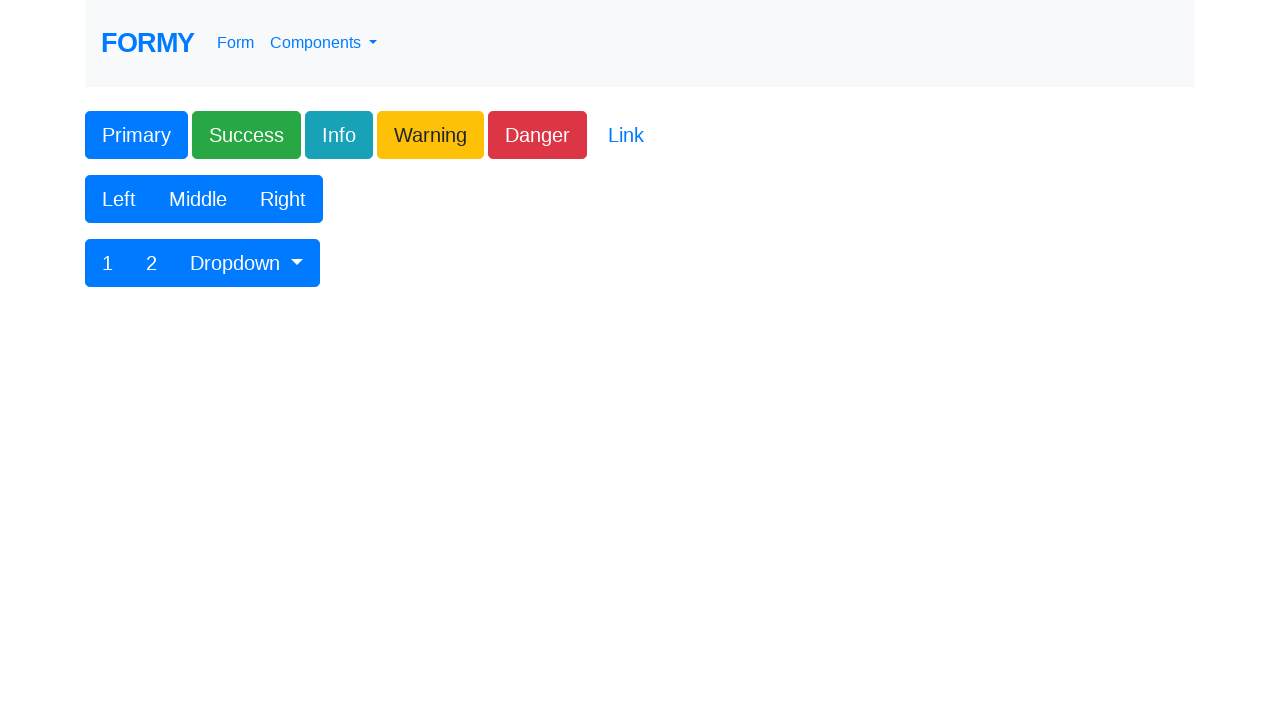

Clicked Primary button at (136, 135) on xpath=//button[normalize-space()='Primary']
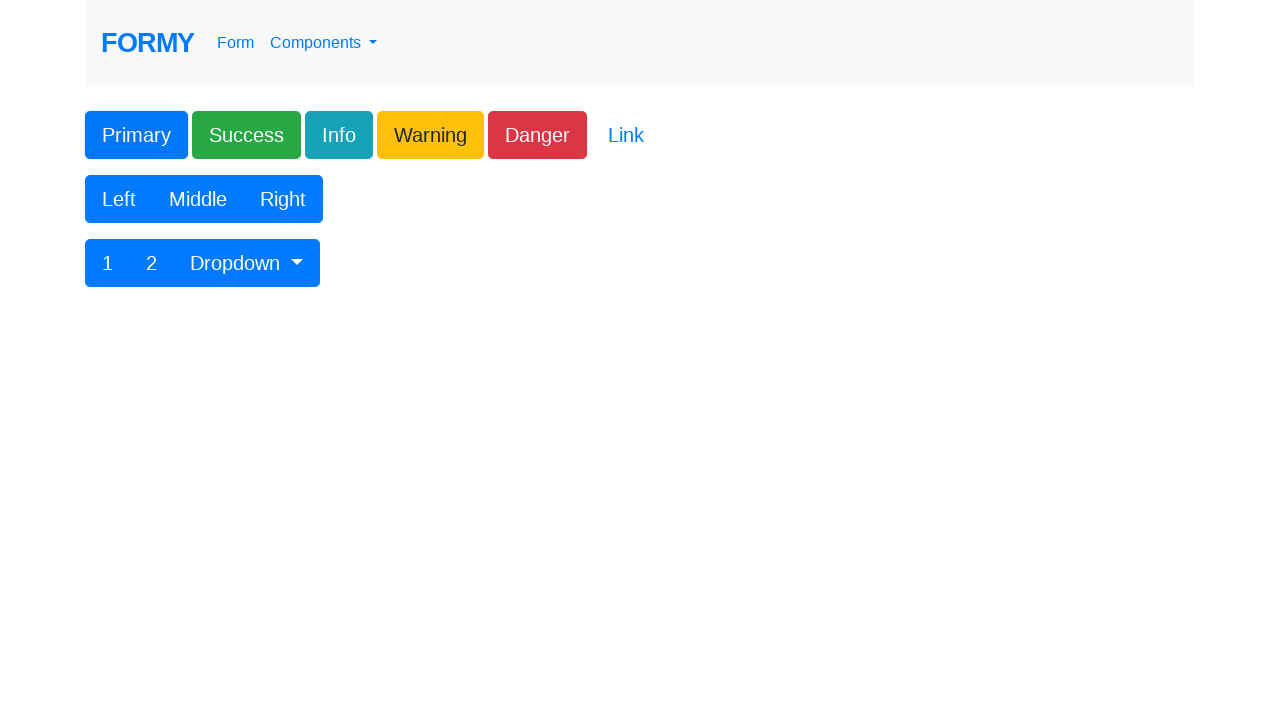

Clicked Success button at (246, 135) on xpath=//button[normalize-space()='Success']
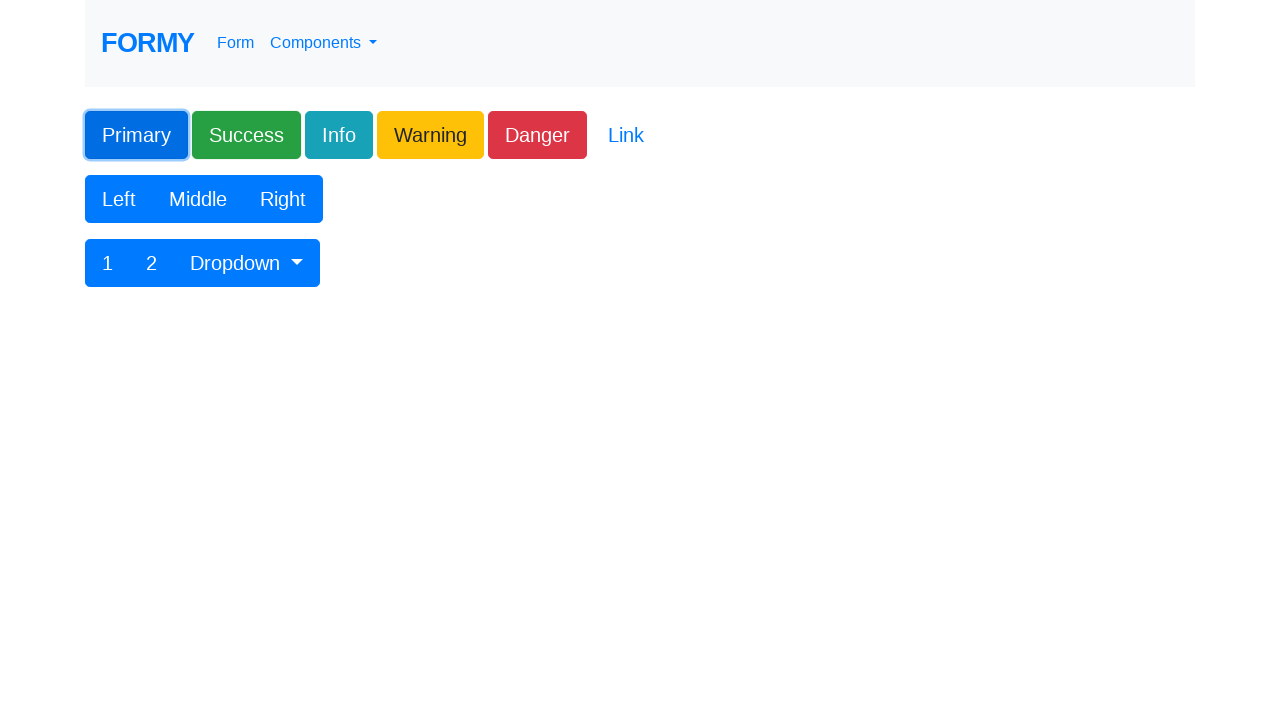

Clicked navbar dropdown menu at (324, 43) on #navbarDropdownMenuLink
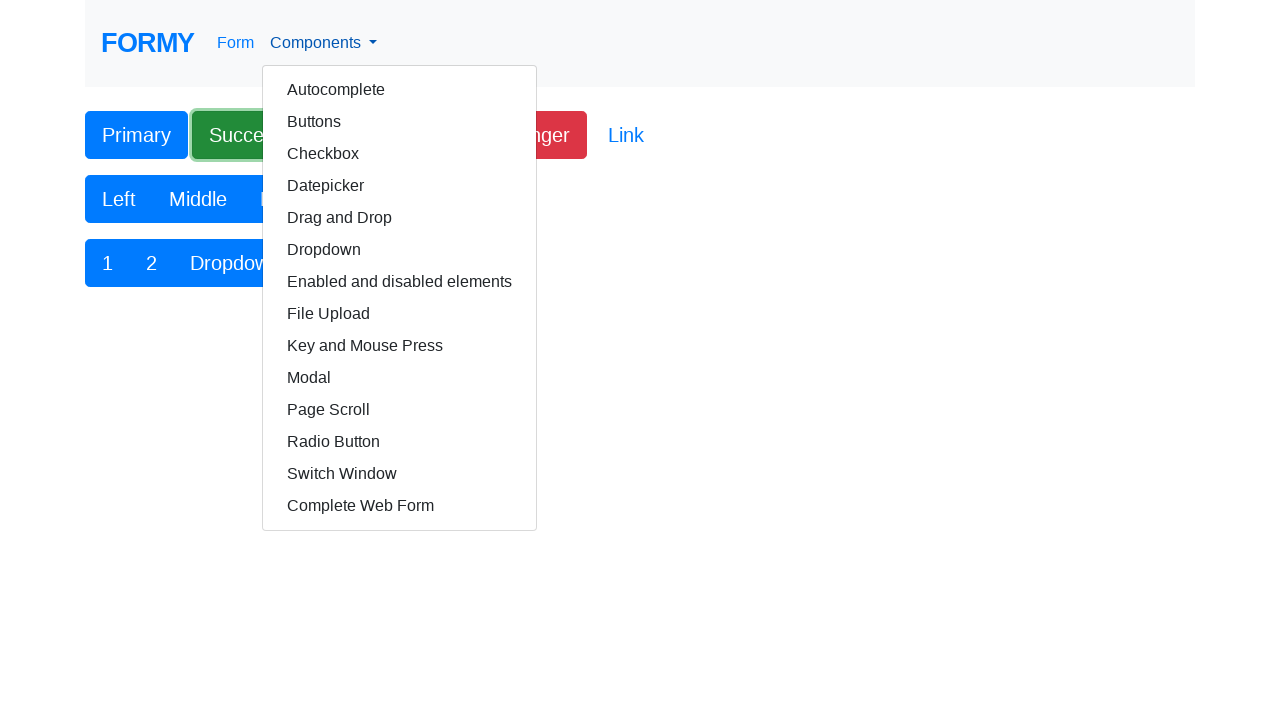

Selected 'Enabled and disabled elements' from dropdown at (400, 282) on xpath=//a[normalize-space()='Enabled and disabled elements']
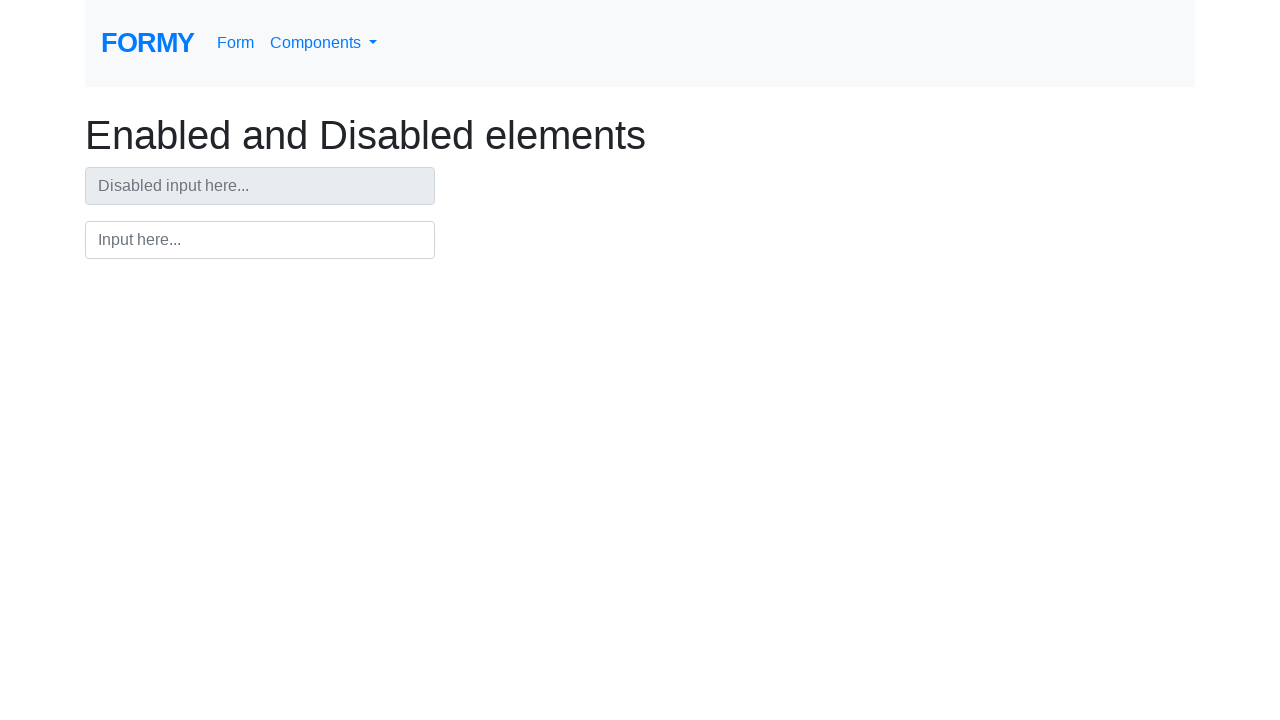

Clicked on input field at (260, 240) on xpath=//input[@id='input']
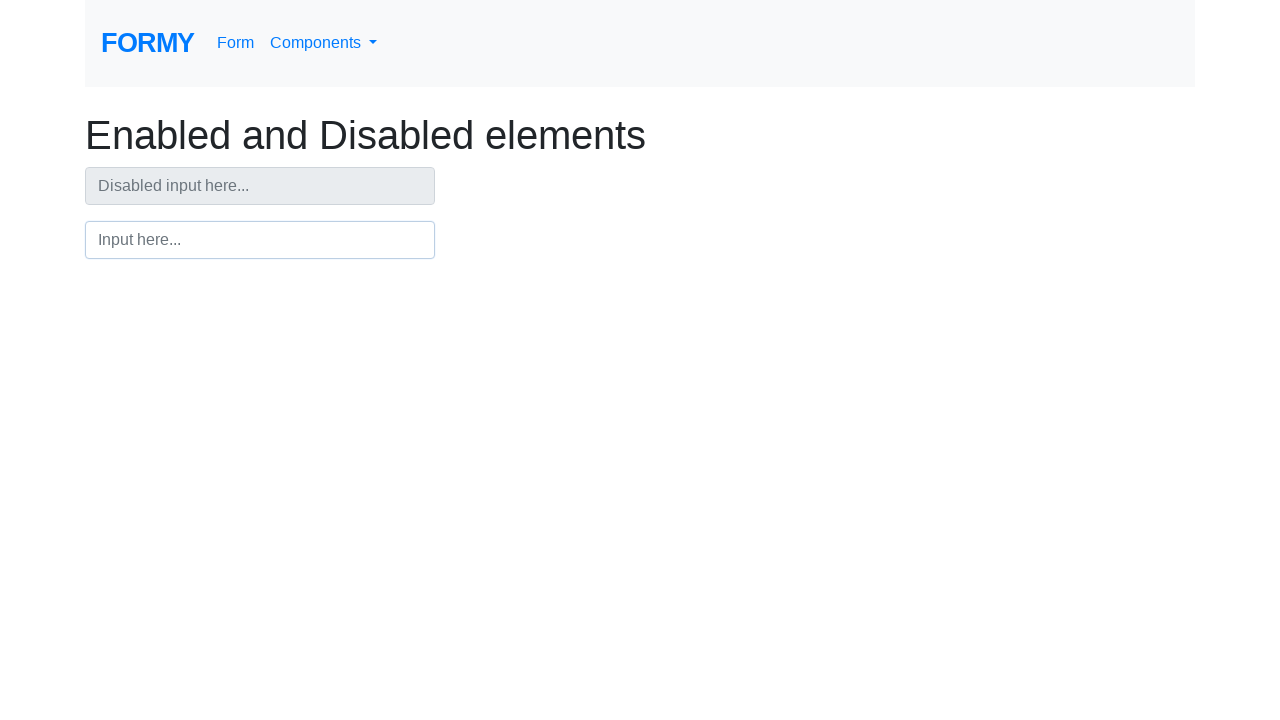

Filled input field with 'I AM RIO' on //input[@id='input']
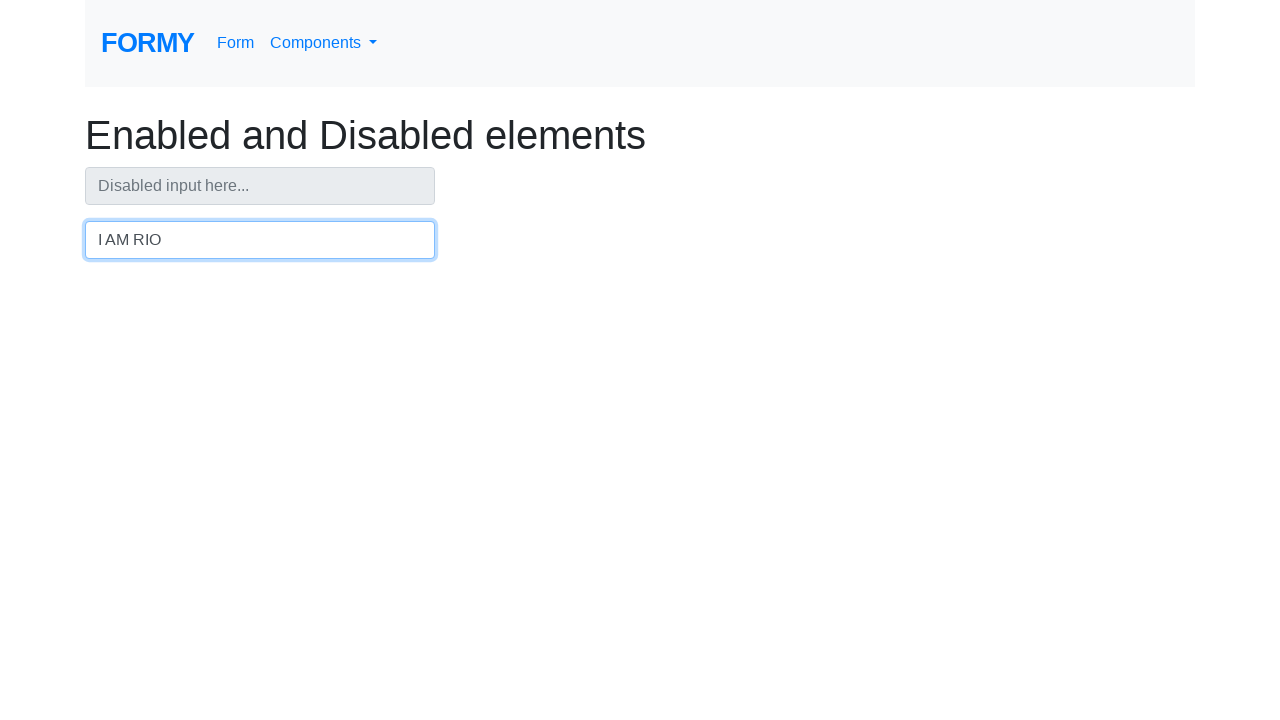

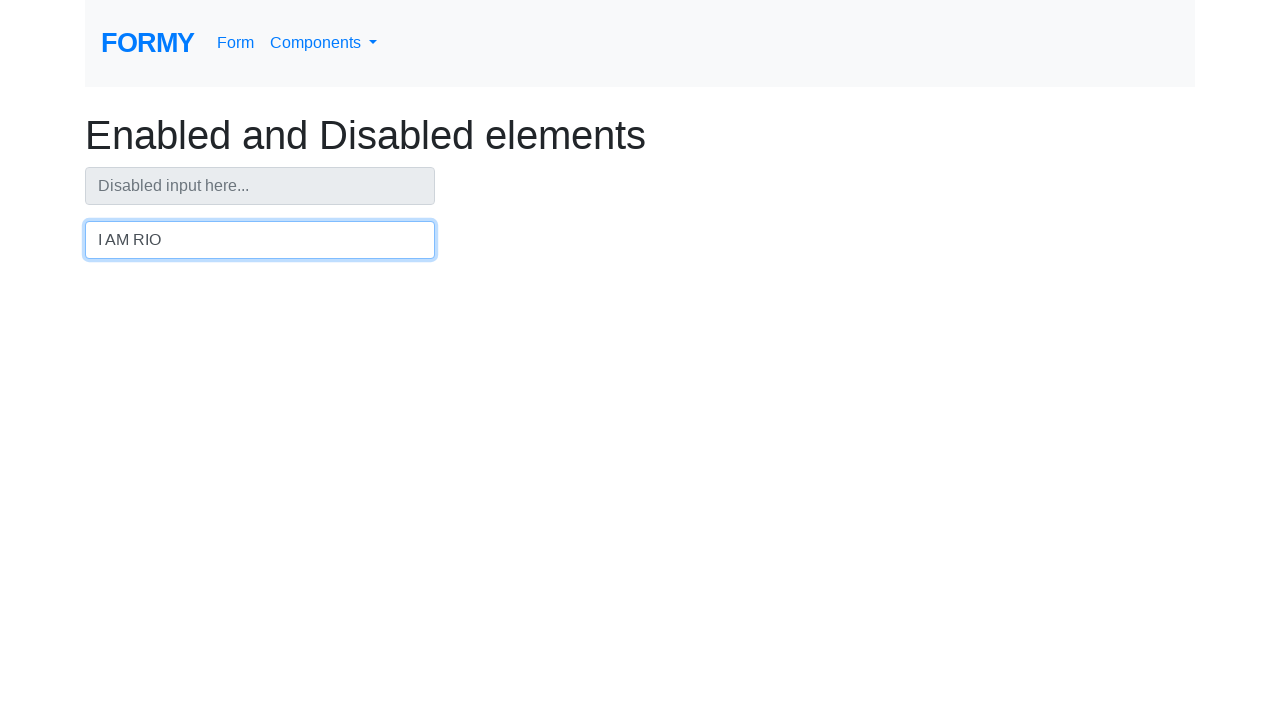